Tests iframe handling by switching between single and nested frames, entering text in input fields within different frame contexts, and switching back to default content.

Starting URL: https://demo.automationtesting.in/Frames.html

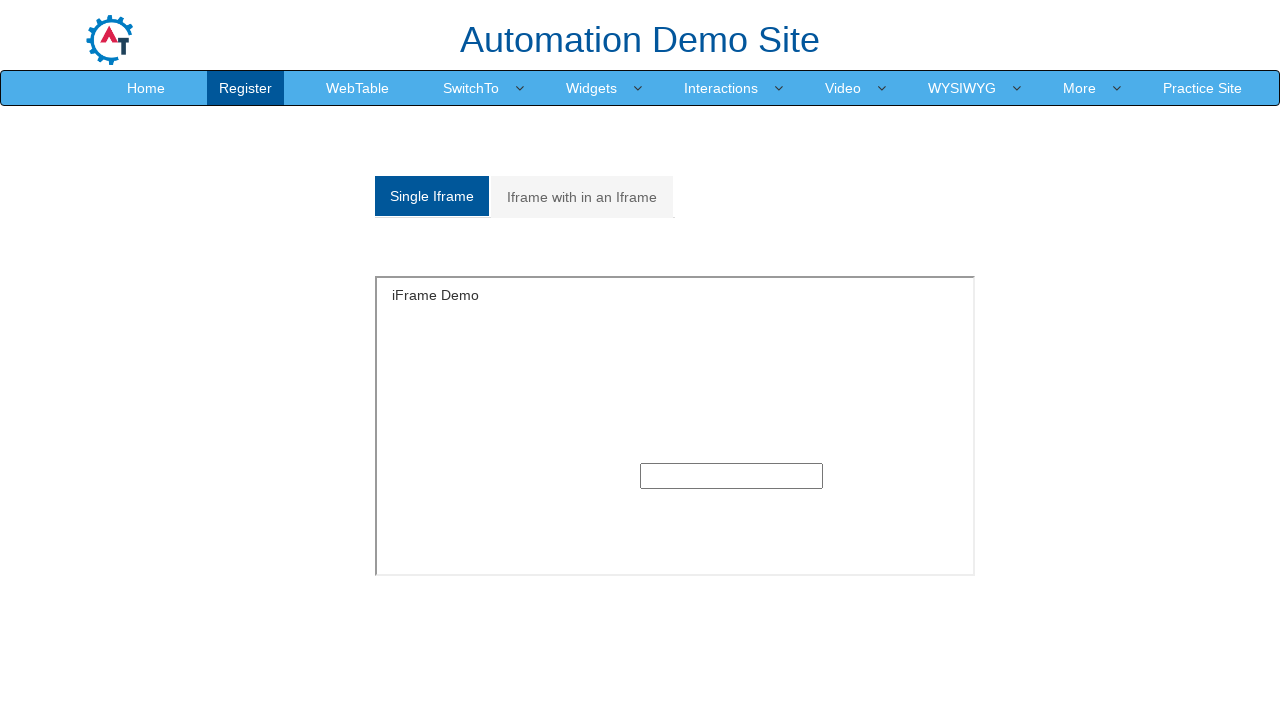

Clicked on 'Single Iframe' link at (432, 196) on xpath=//a[contains(text(),'Single Iframe')]
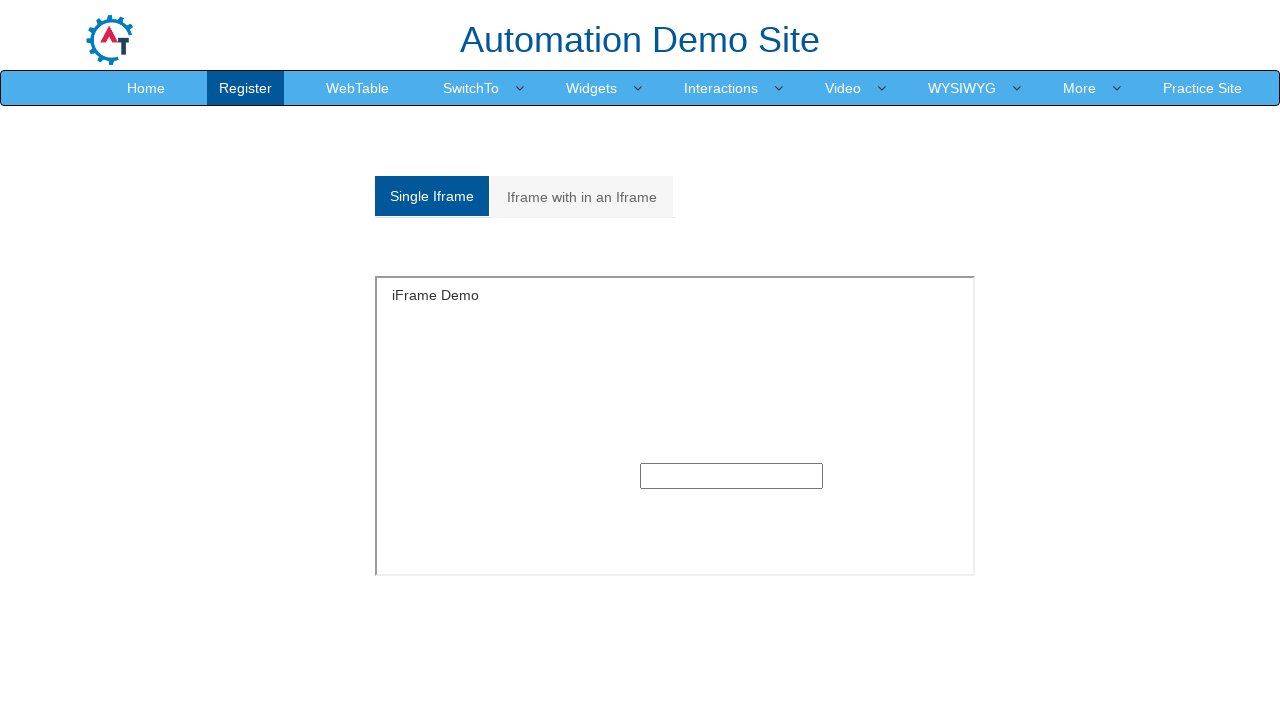

Waited 1 second for page to load
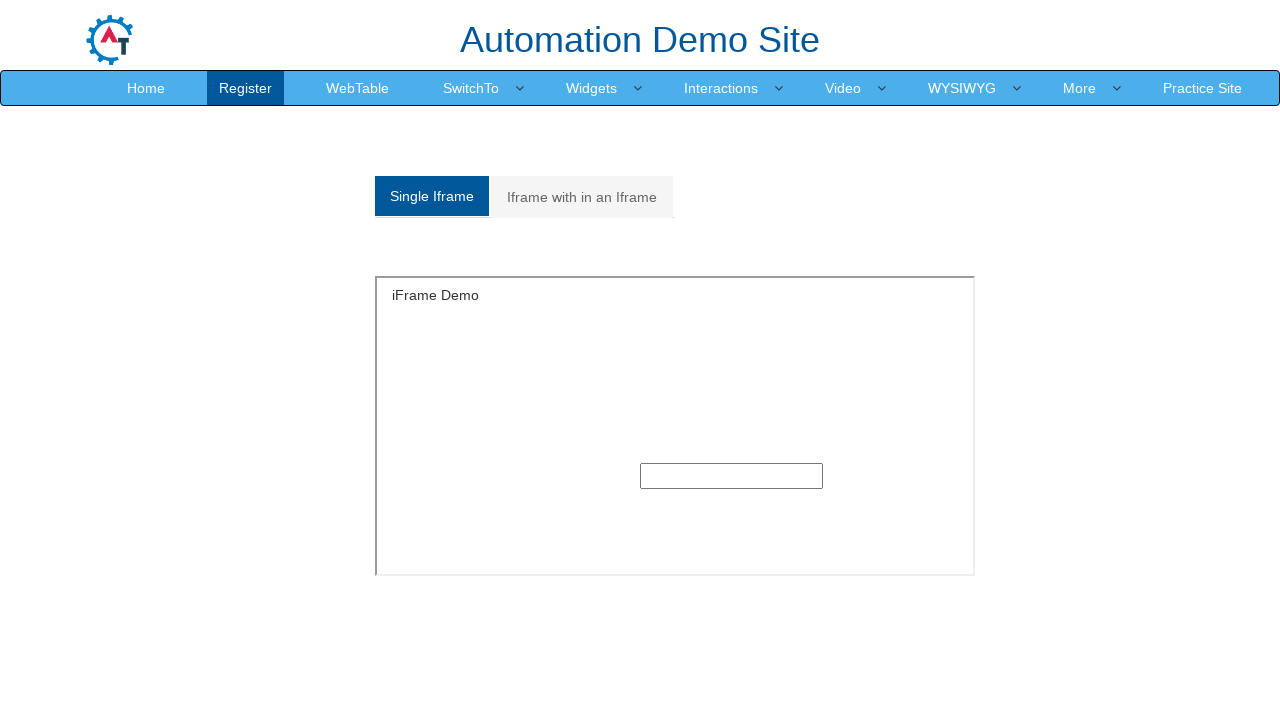

Located first iframe on the page
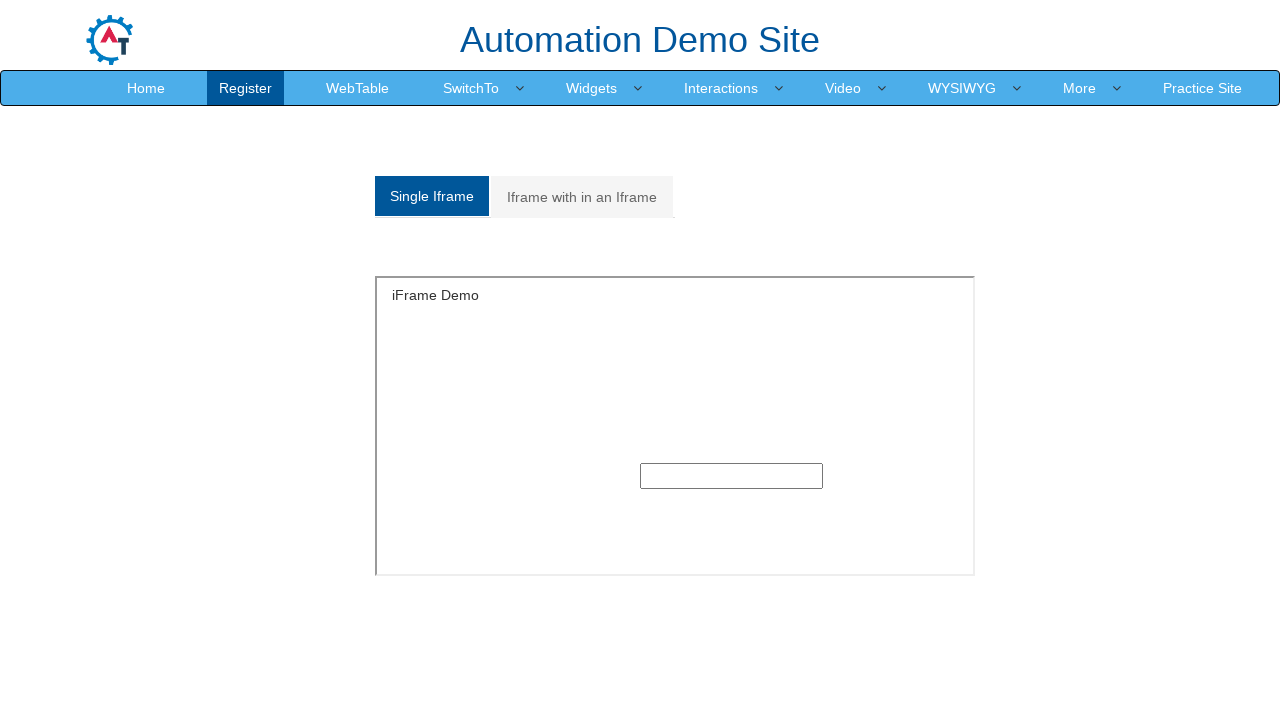

Filled text input in first iframe with '✅ Frame by Index' on iframe >> nth=0 >> internal:control=enter-frame >> input[type='text']
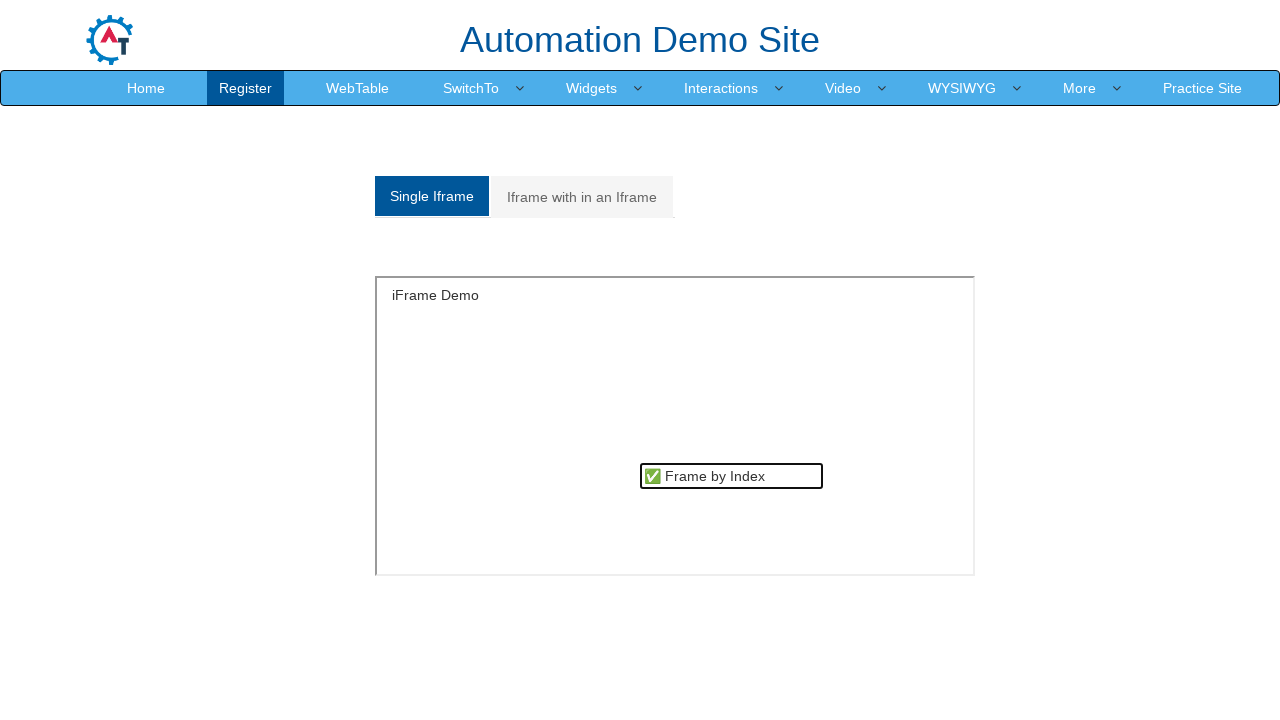

Waited 1 second after filling first frame input
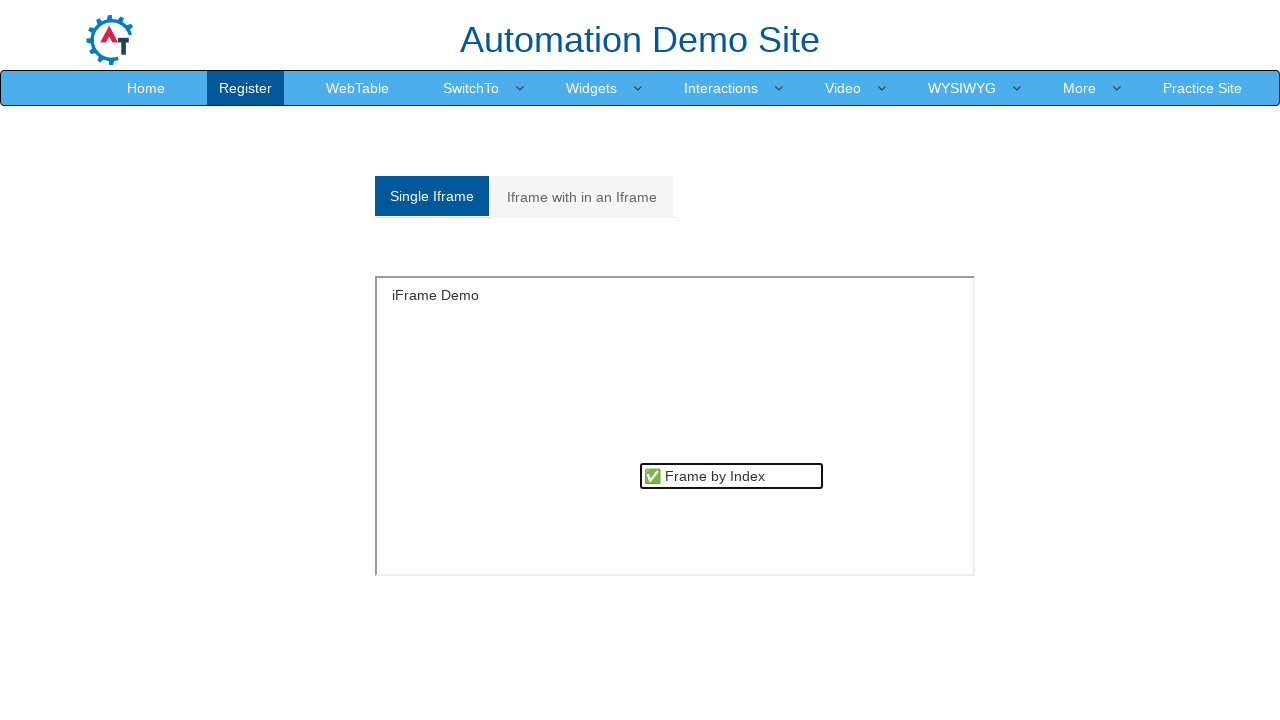

Located iframe with id 'singleframe'
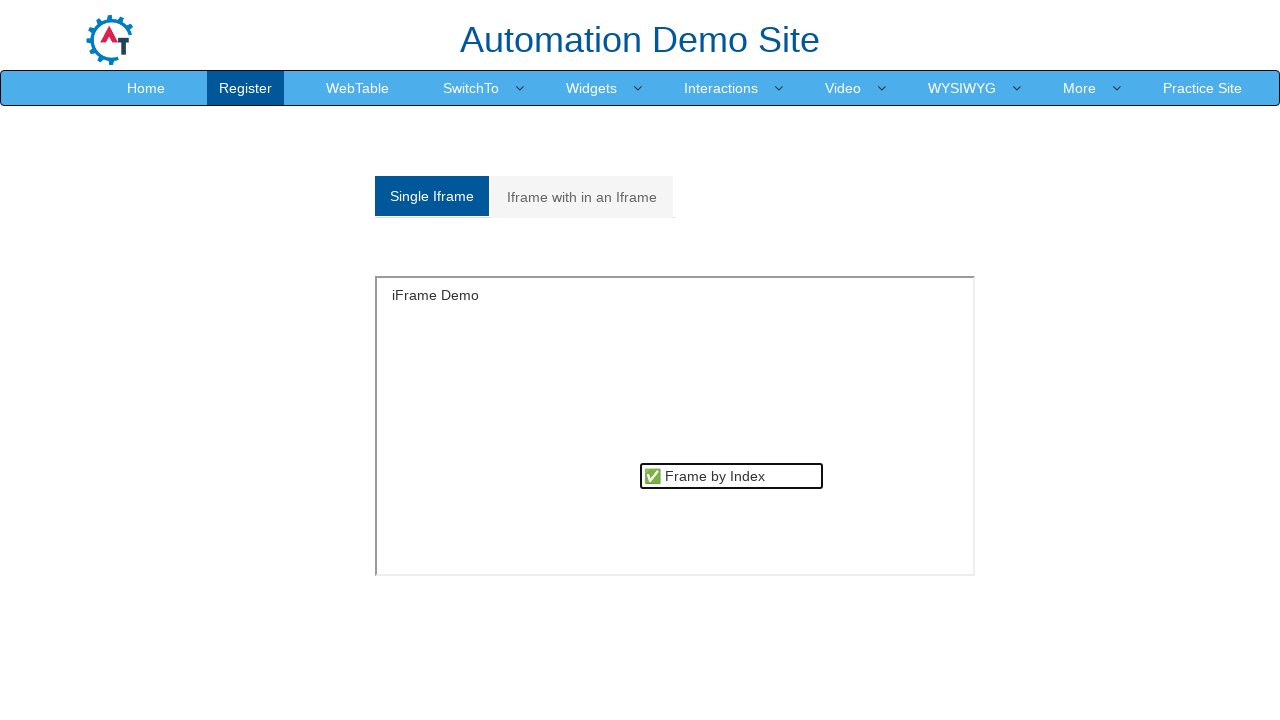

Cleared text input in frame with id 'singleframe' on #singleframe >> internal:control=enter-frame >> input[type='text']
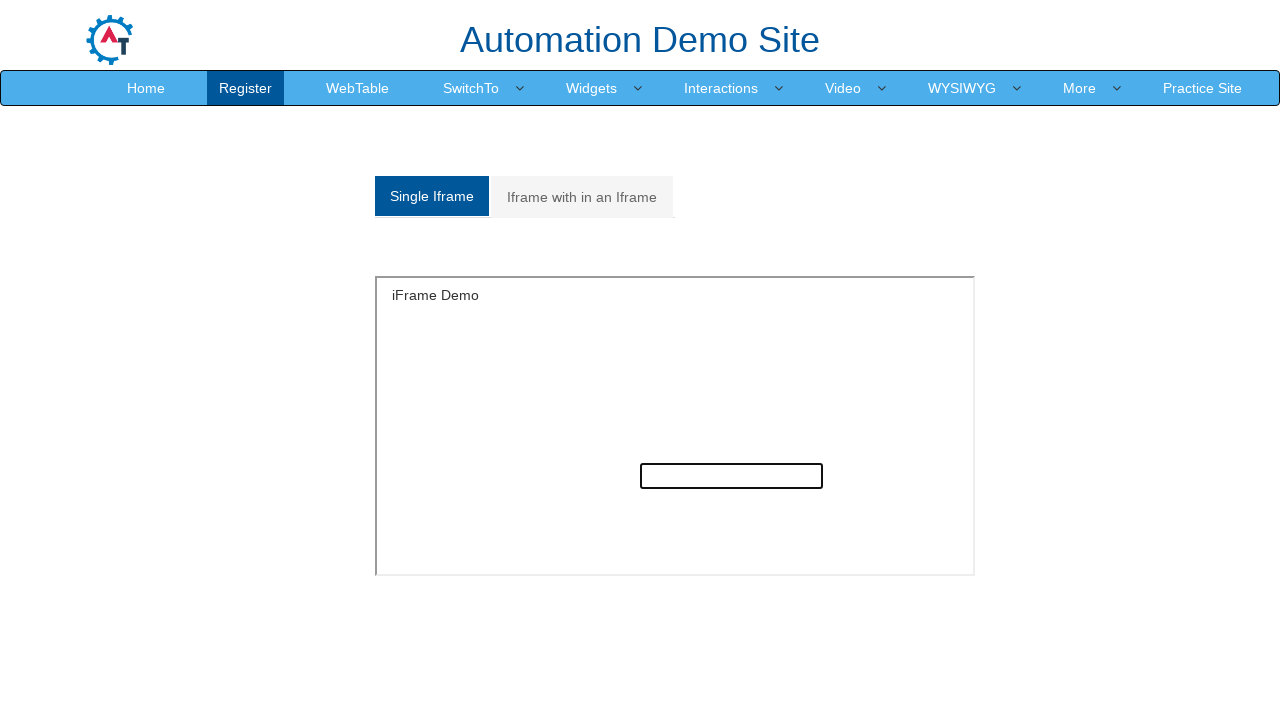

Filled text input in frame with id 'singleframe' with '✅ Frame by WebElement' on #singleframe >> internal:control=enter-frame >> input[type='text']
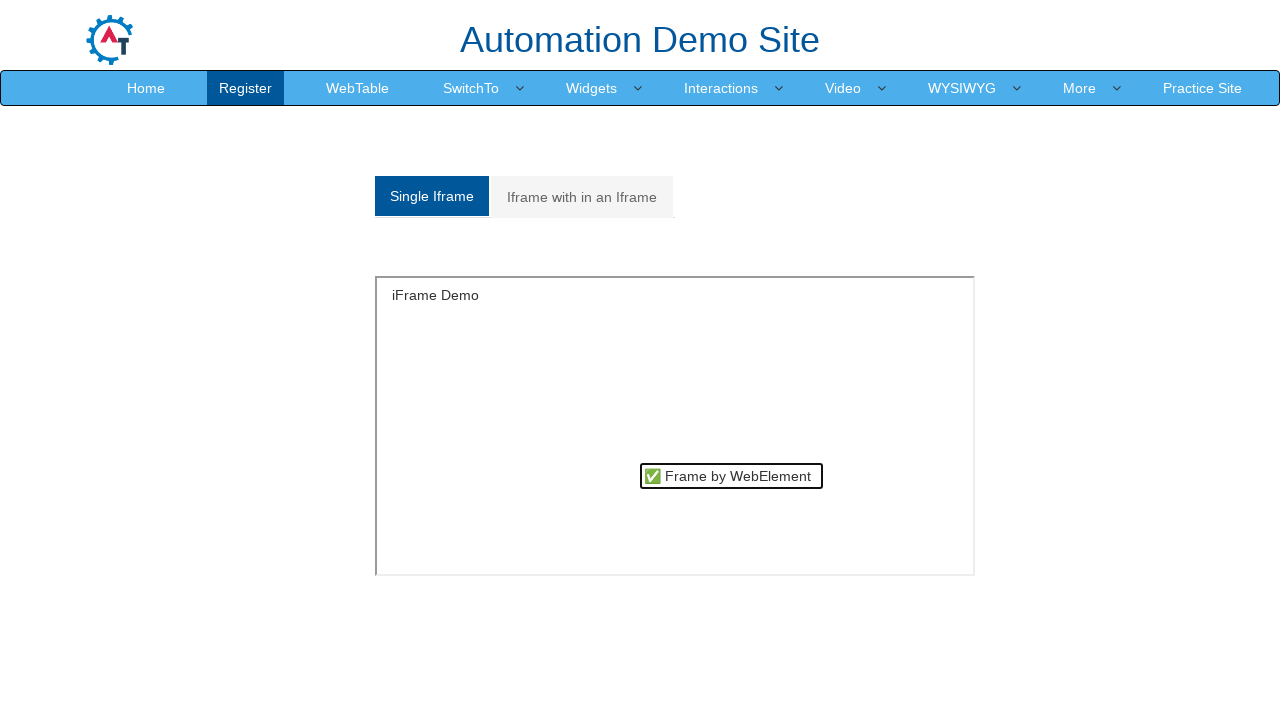

Waited 1 second after filling second frame input
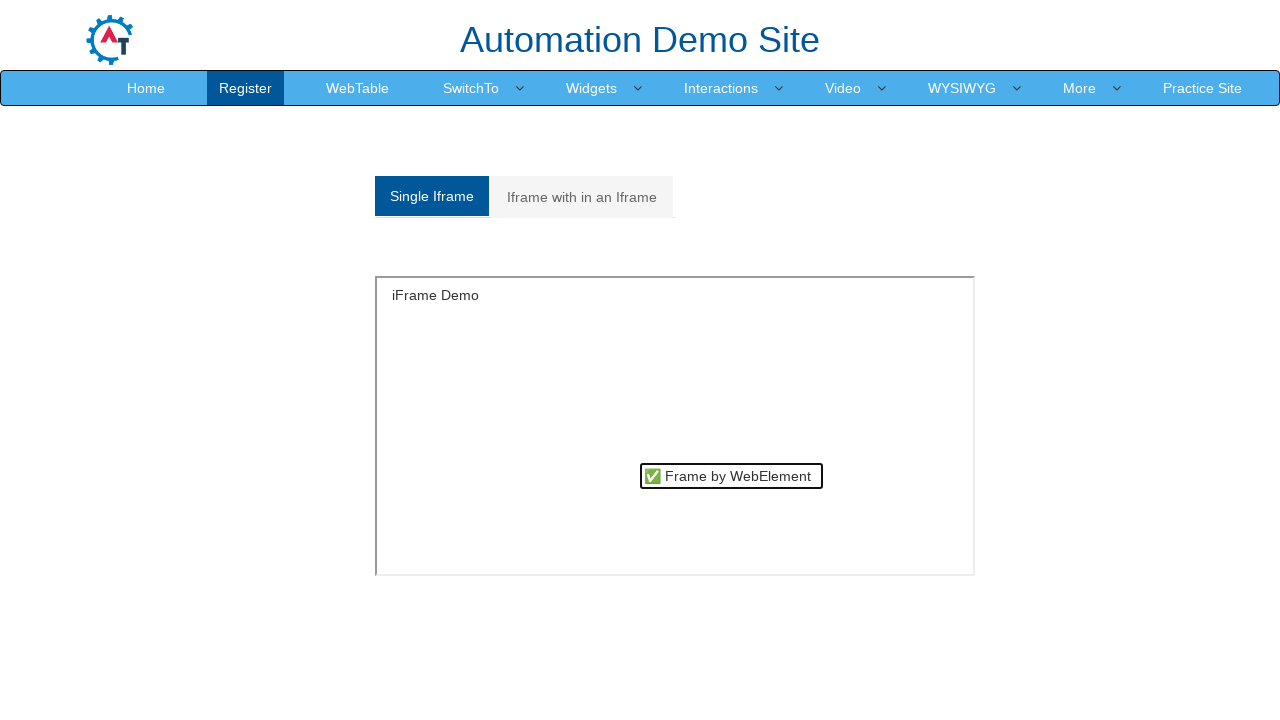

Clicked on 'Iframe with in an Iframe' link at (582, 197) on text=Iframe with in an Iframe
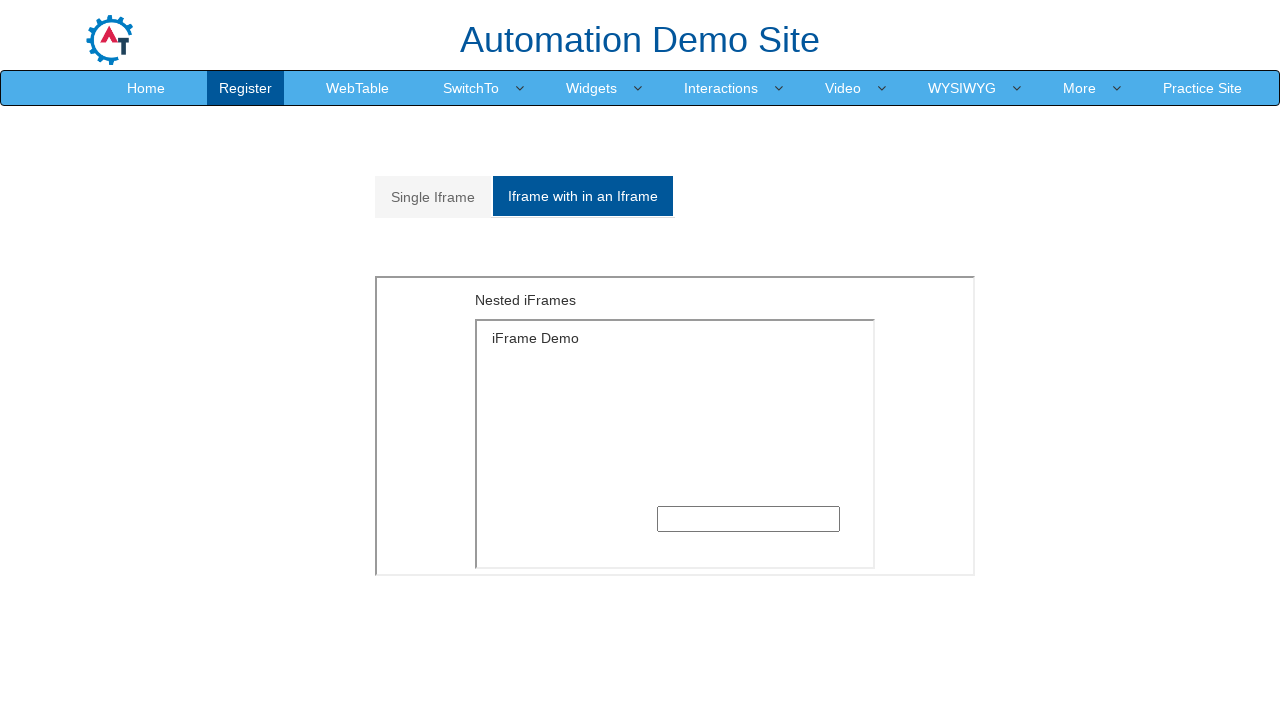

Waited 1 second for nested iframe page to load
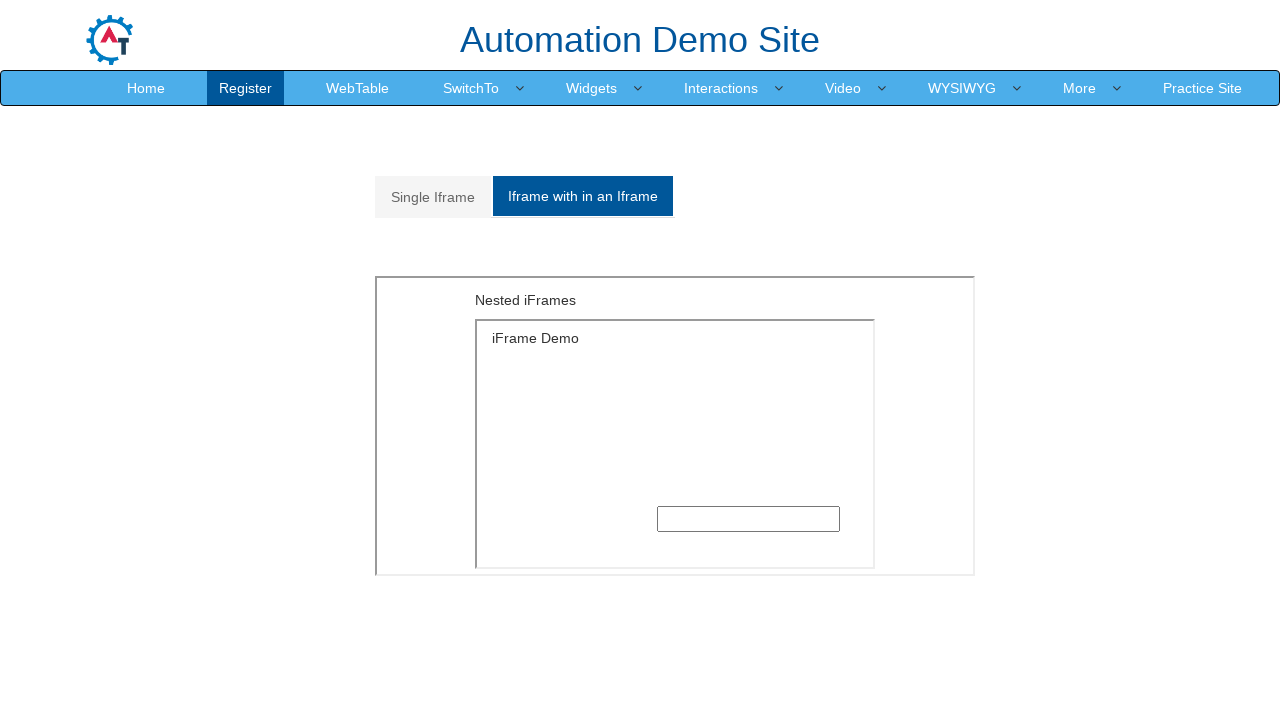

Located outer iframe with src 'MultipleFrames.html'
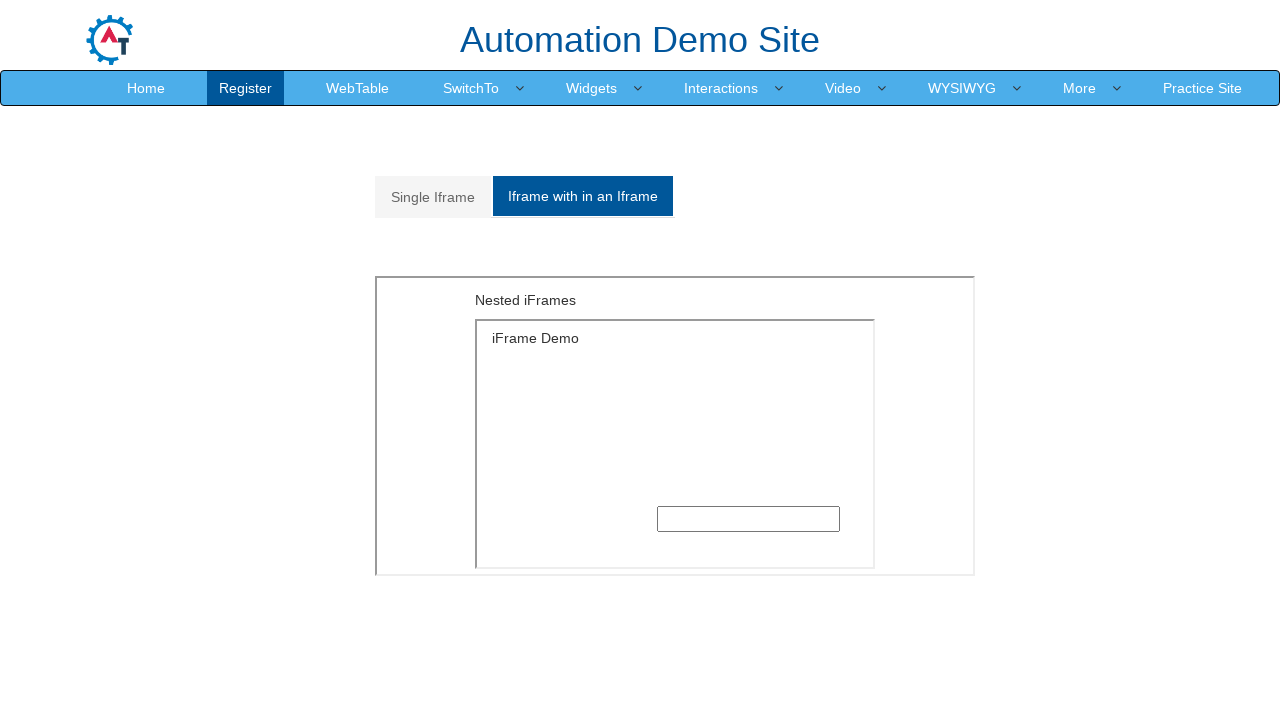

Located first nested iframe inside outer frame
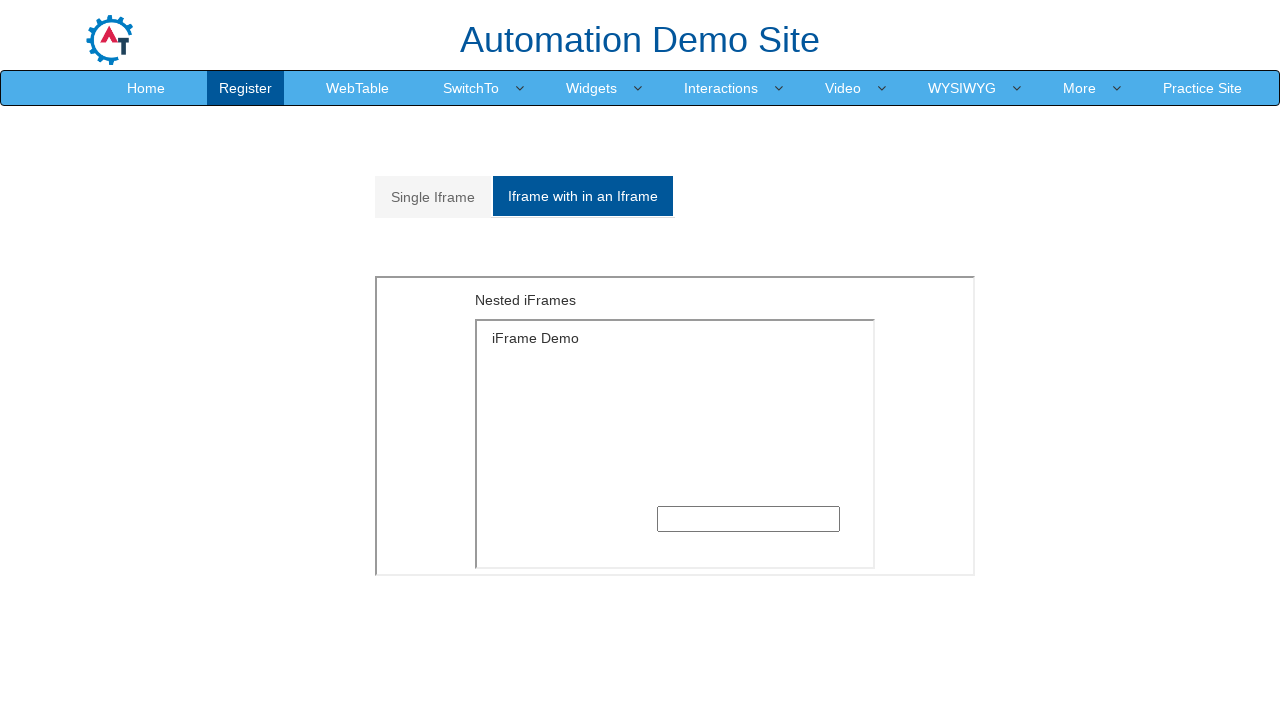

Filled text input in nested iframe with '✅ Nested Frame by index inside WebElement' on iframe[src='MultipleFrames.html'] >> internal:control=enter-frame >> iframe >> n
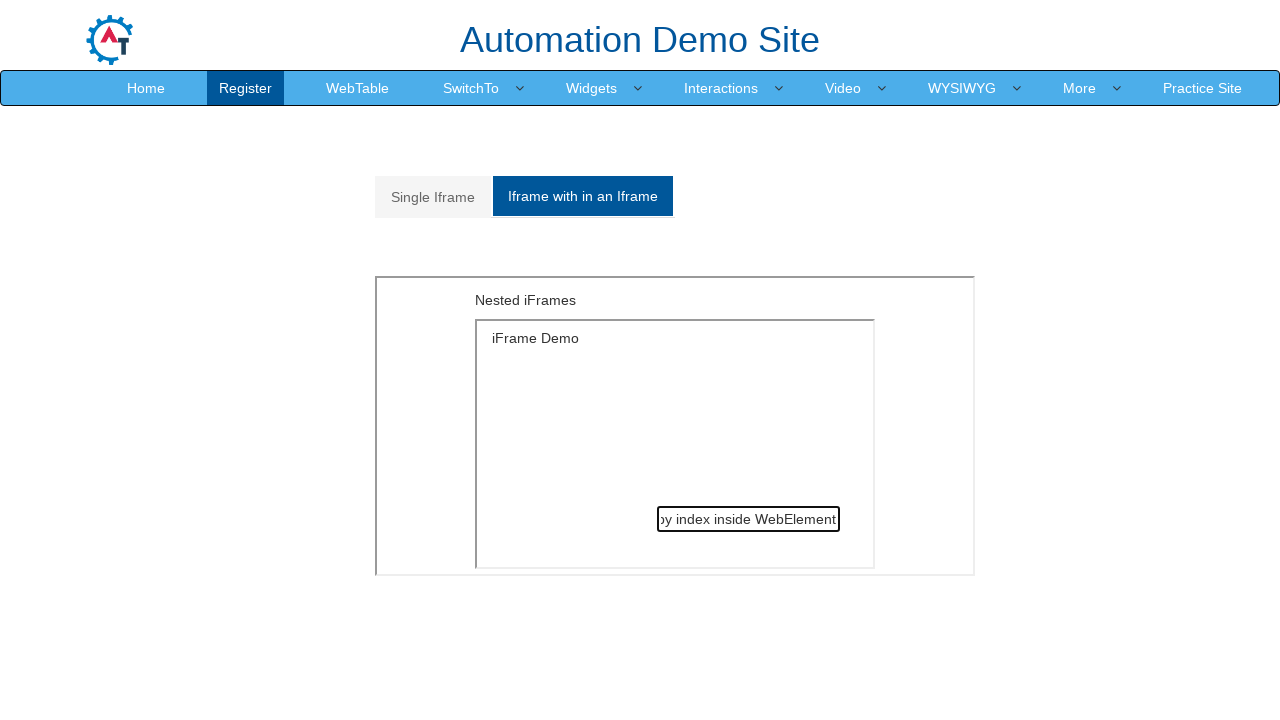

Waited 1 second after filling nested frame input
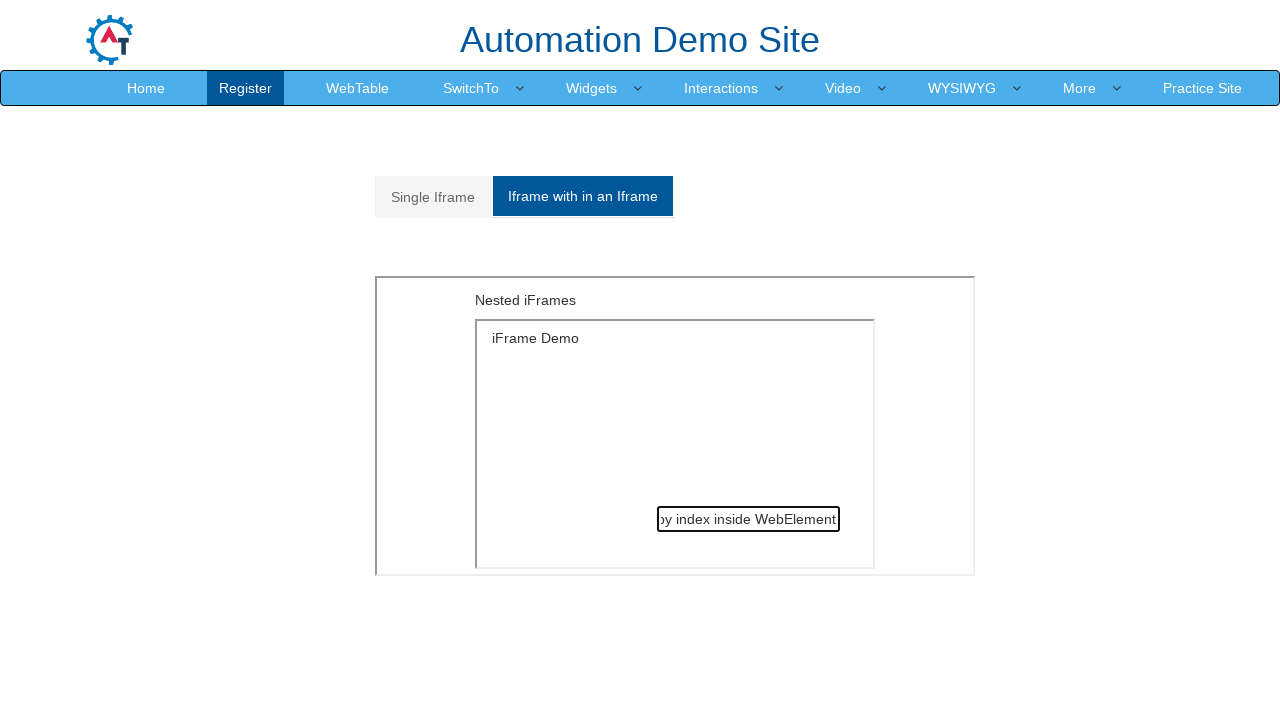

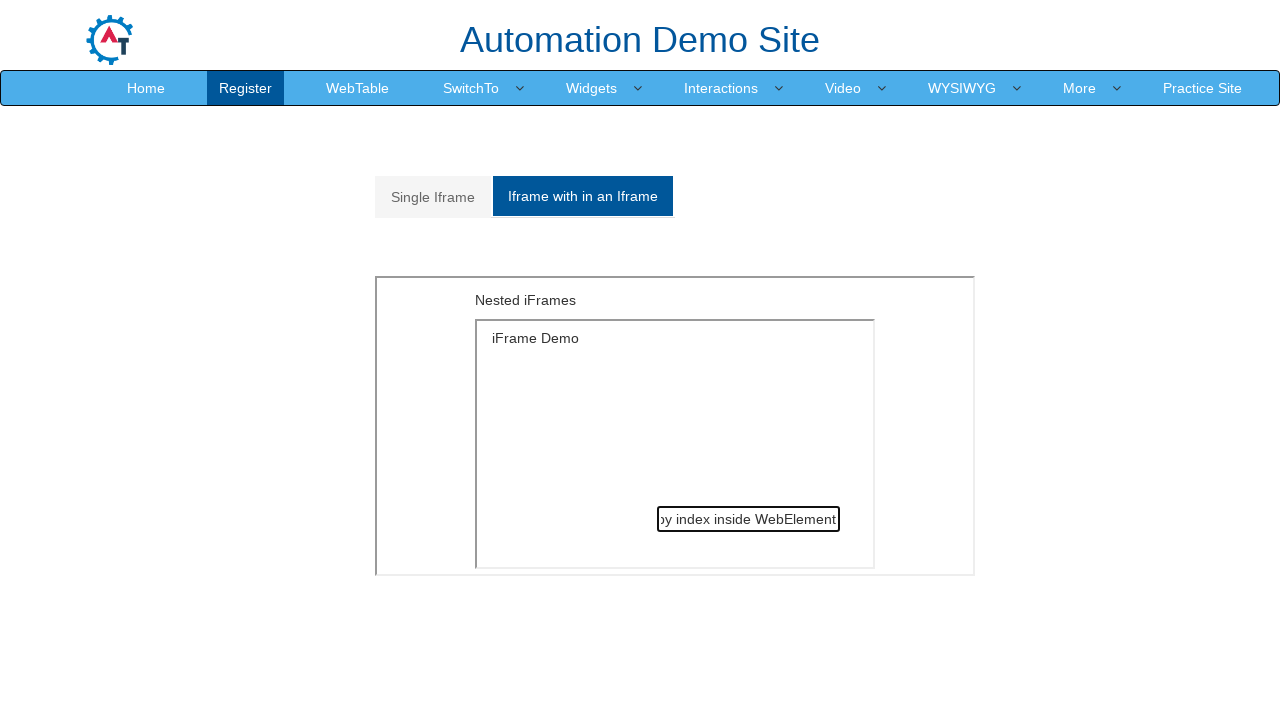